Tests form interactions on a practice page by clicking a checkbox, selecting a matching option in a dropdown, entering text in a name field, and handling an alert dialog.

Starting URL: http://qaclickacademy.com/practice.php

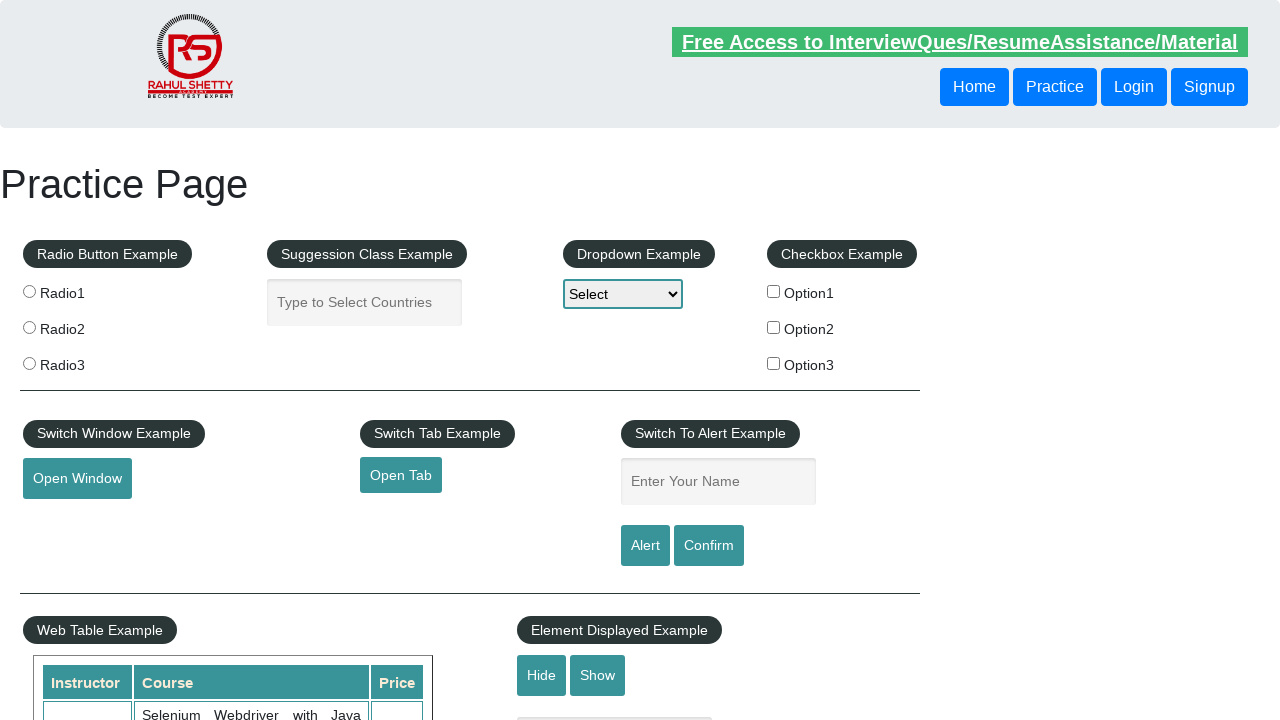

Clicked checkbox Option2 at (774, 327) on #checkBoxOption2
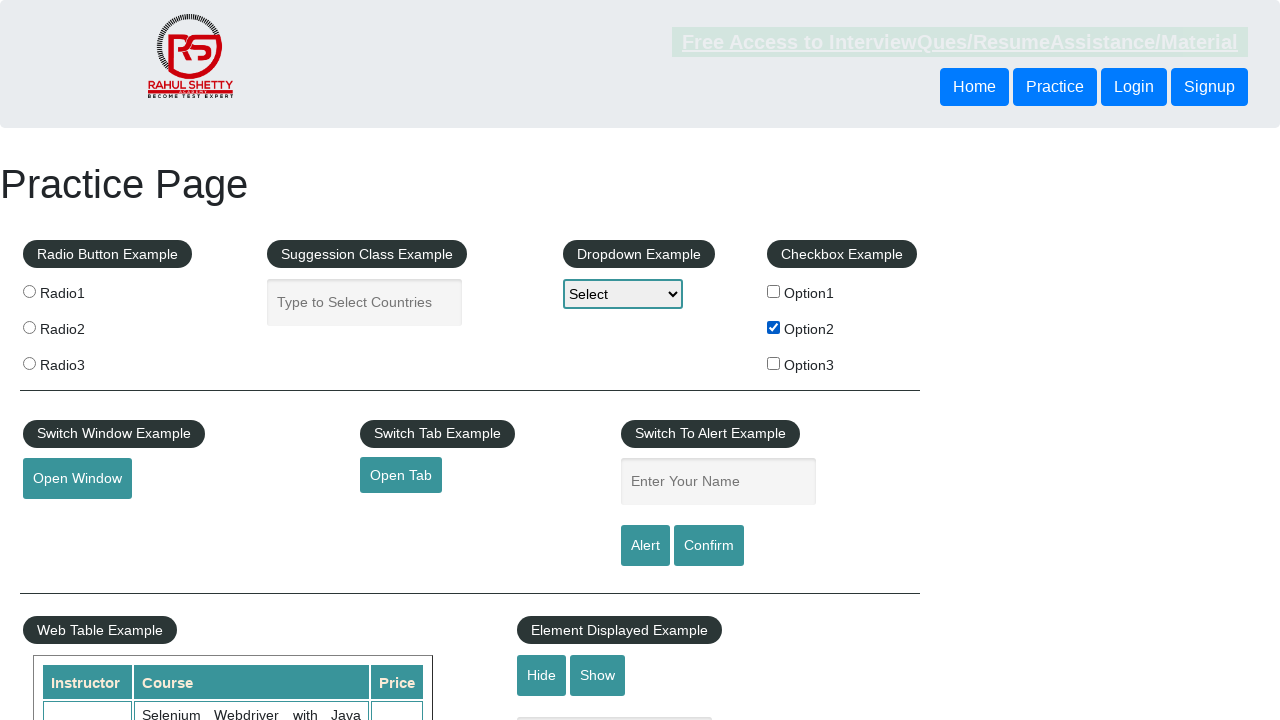

Set opt2_text variable to 'Option2'
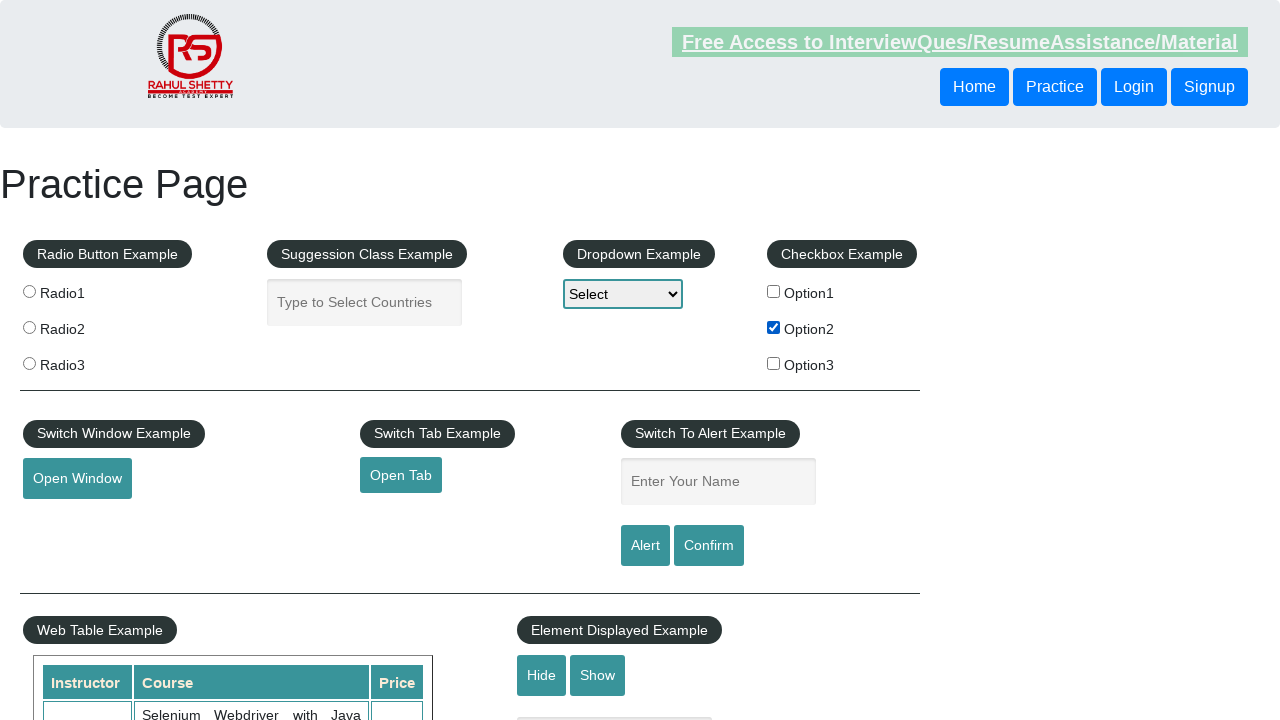

Selected 'Option2' from dropdown-class-example on #dropdown-class-example
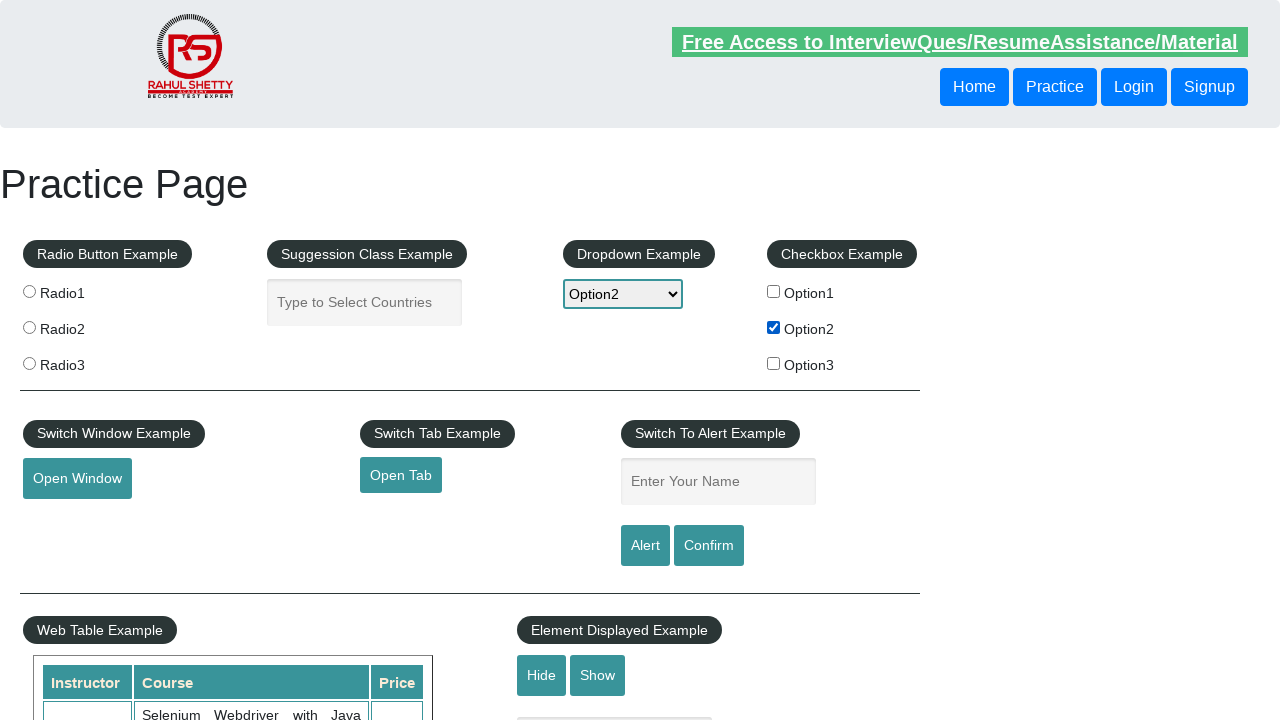

Filled name field with 'Option2' on #name
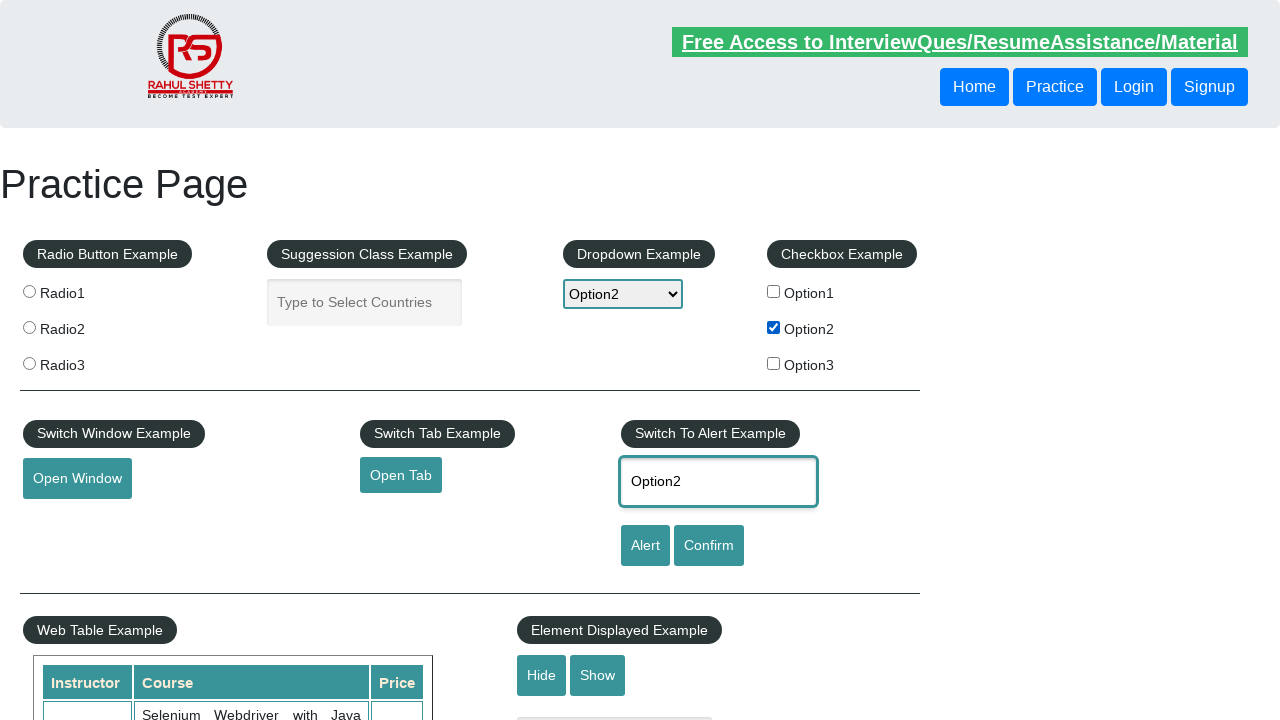

Clicked alert button at (645, 546) on #alertbtn
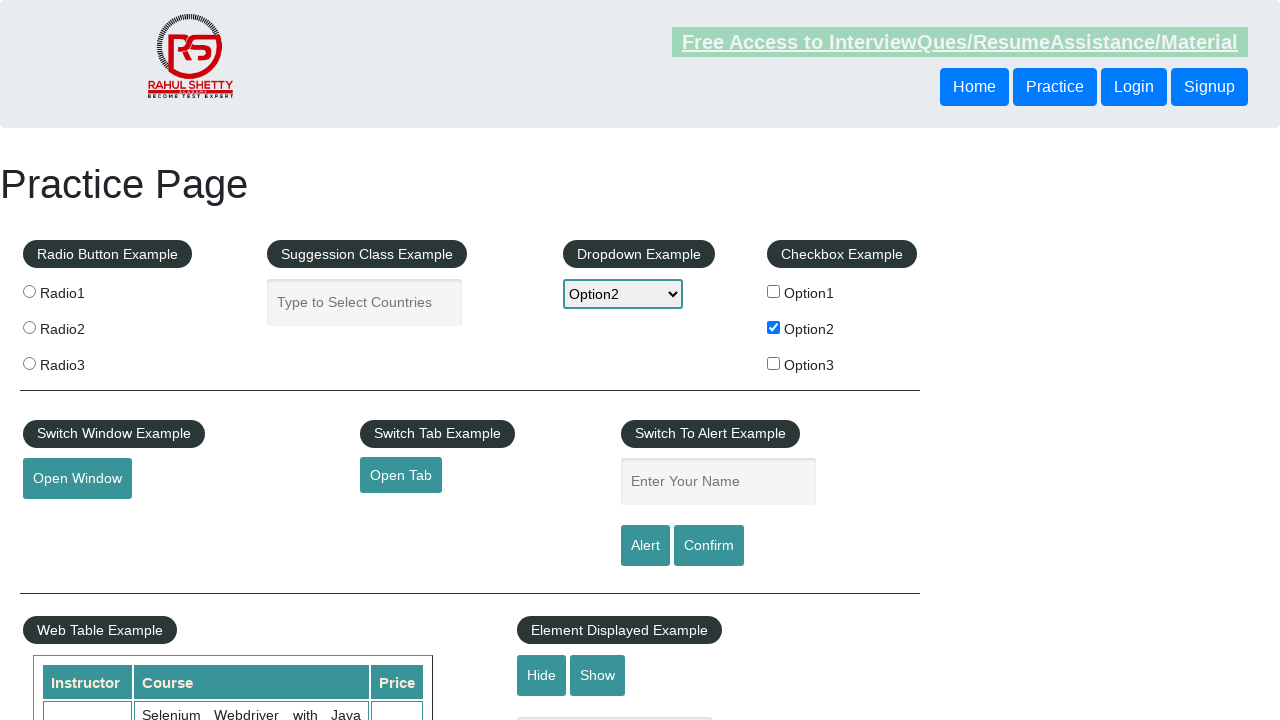

Registered dialog event handler
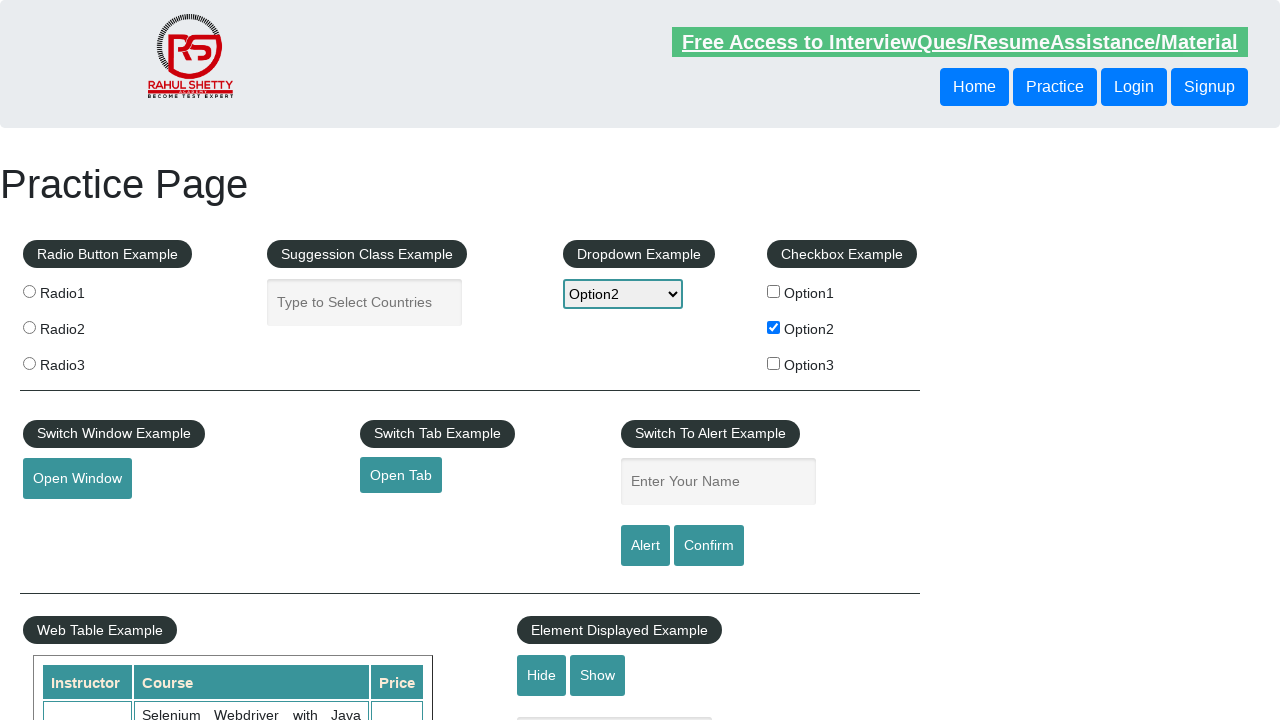

Waited 1000ms for dialog to be handled
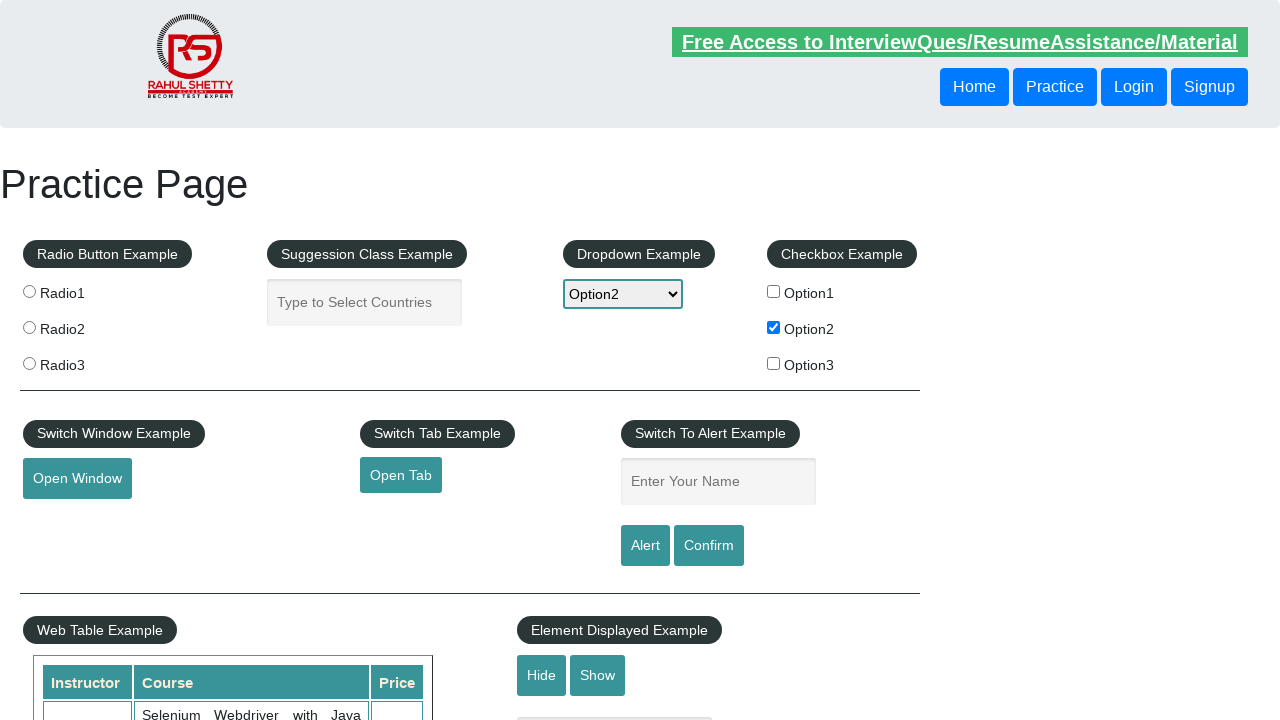

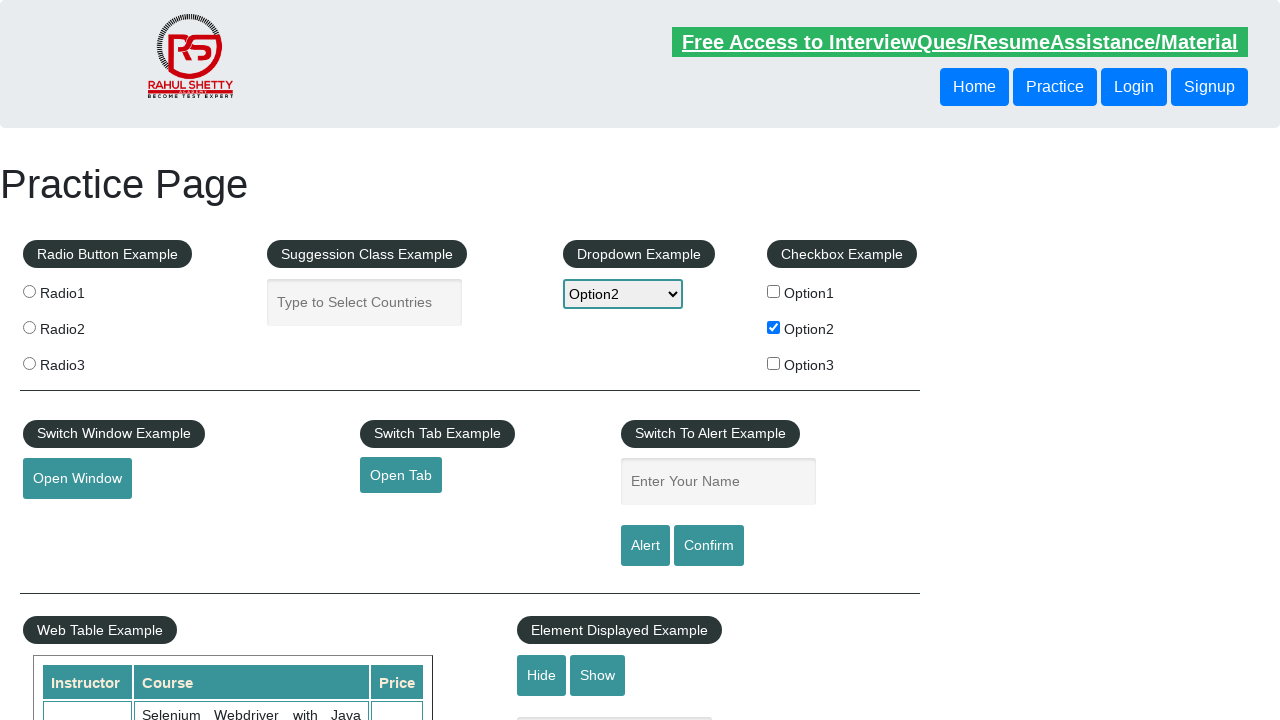